Tests shopping cart functionality by searching for specific vegetable products and adding them to the cart

Starting URL: https://rahulshettyacademy.com/seleniumPractise/#/

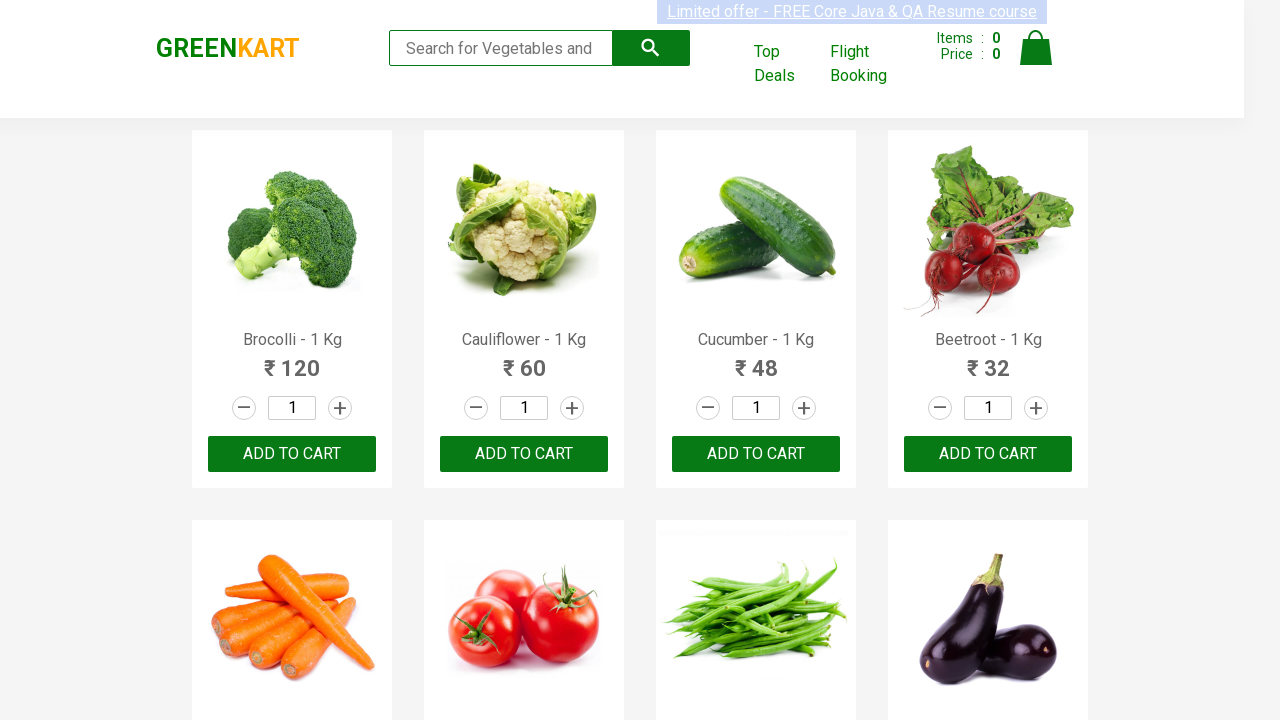

Waited for product names to load on the page
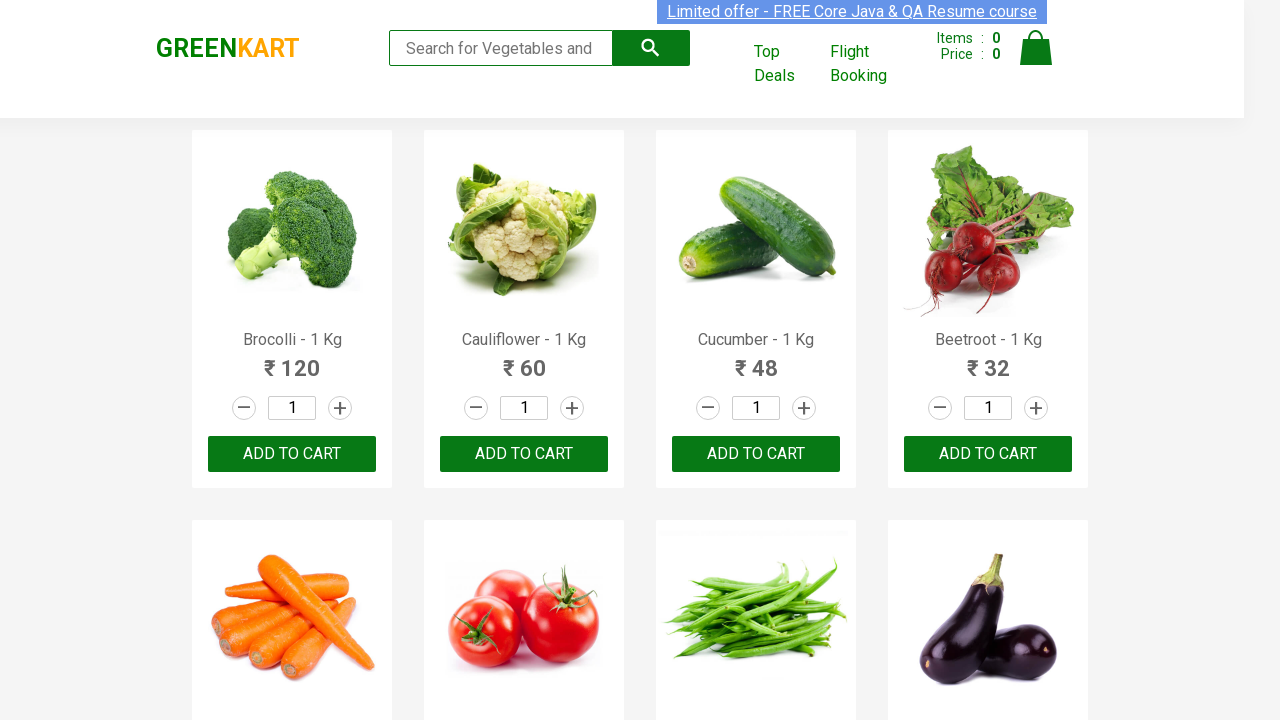

Retrieved all product name elements from the page
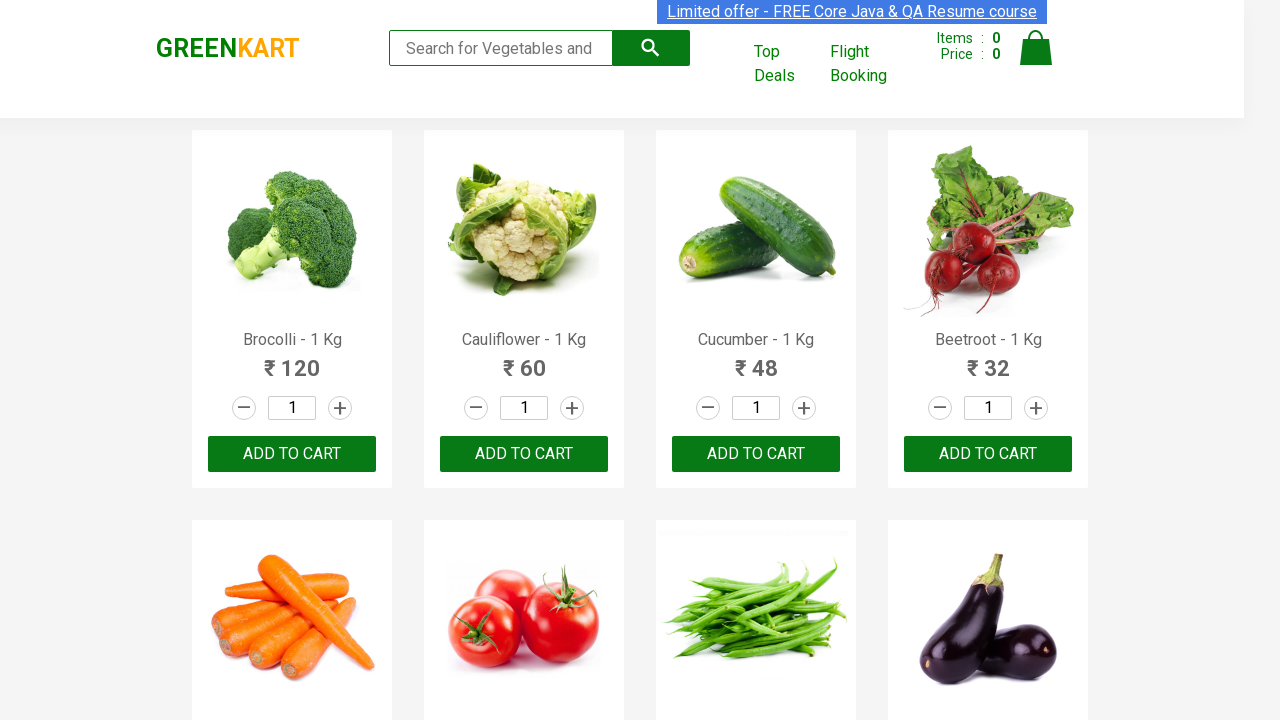

Added Brocolli to cart at (292, 454) on div.product-action > button >> nth=0
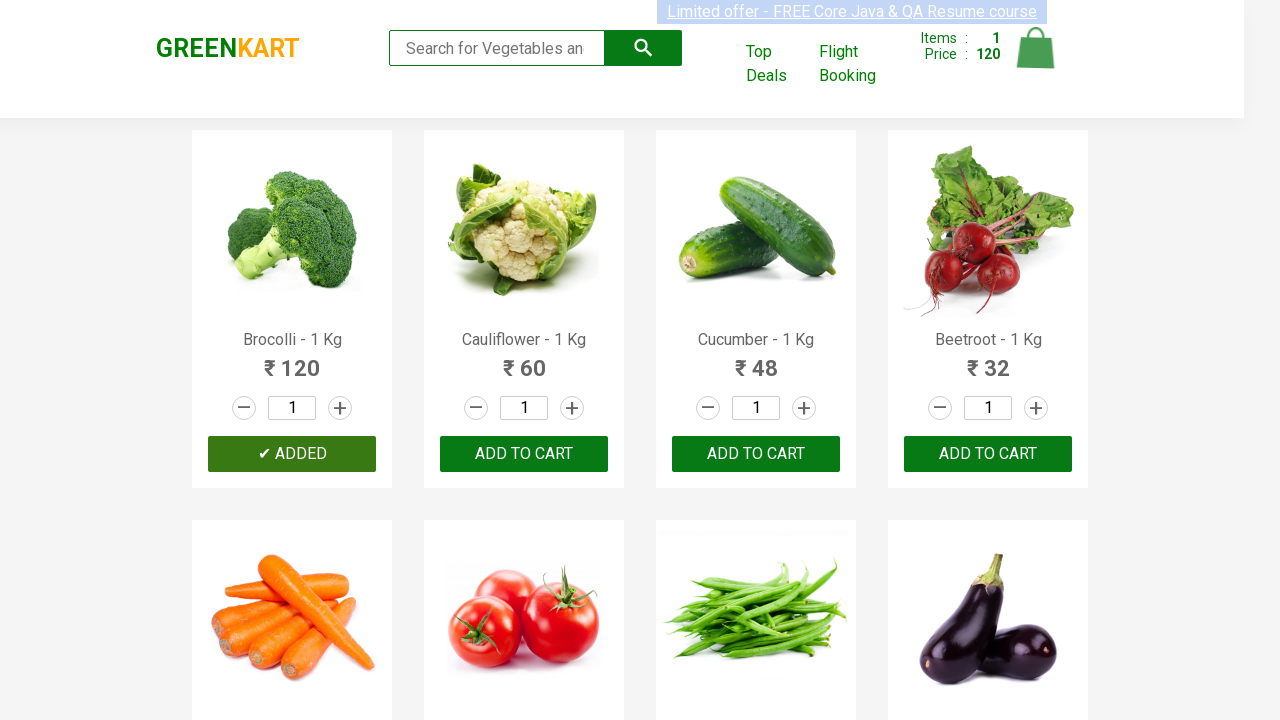

Added Cucumber to cart at (756, 454) on div.product-action > button >> nth=2
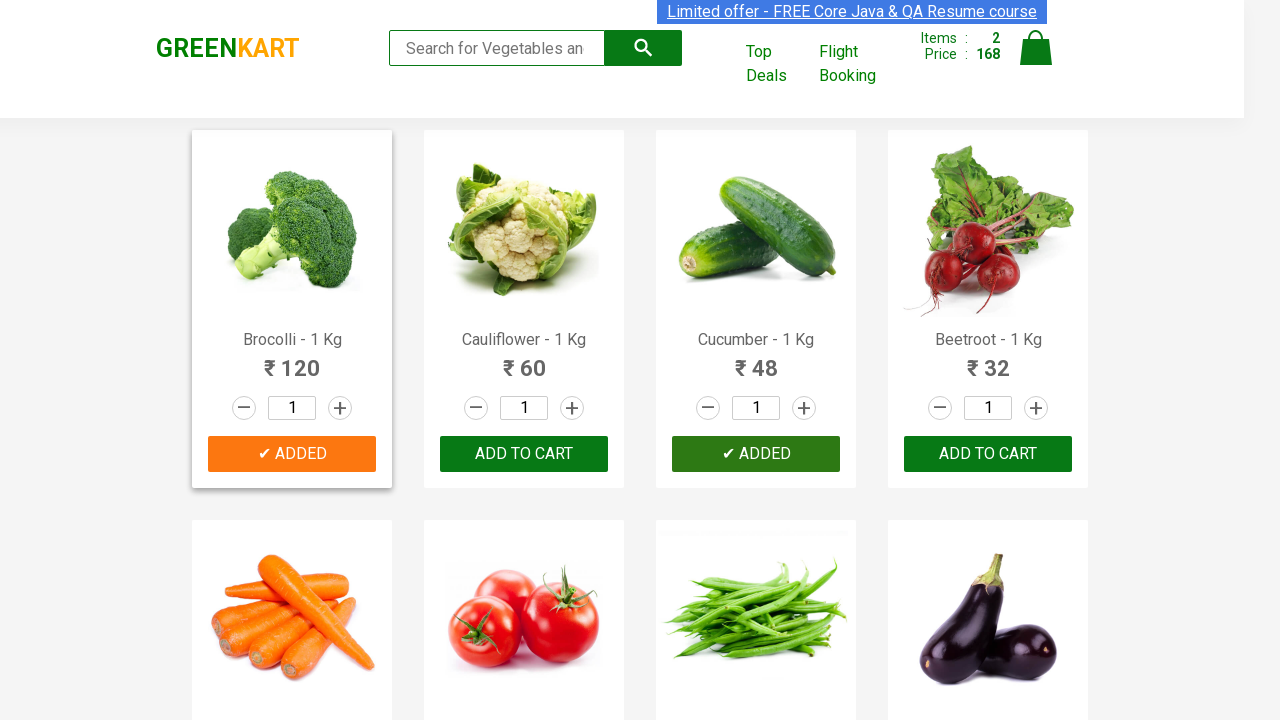

Added Beans to cart at (756, 360) on div.product-action > button >> nth=6
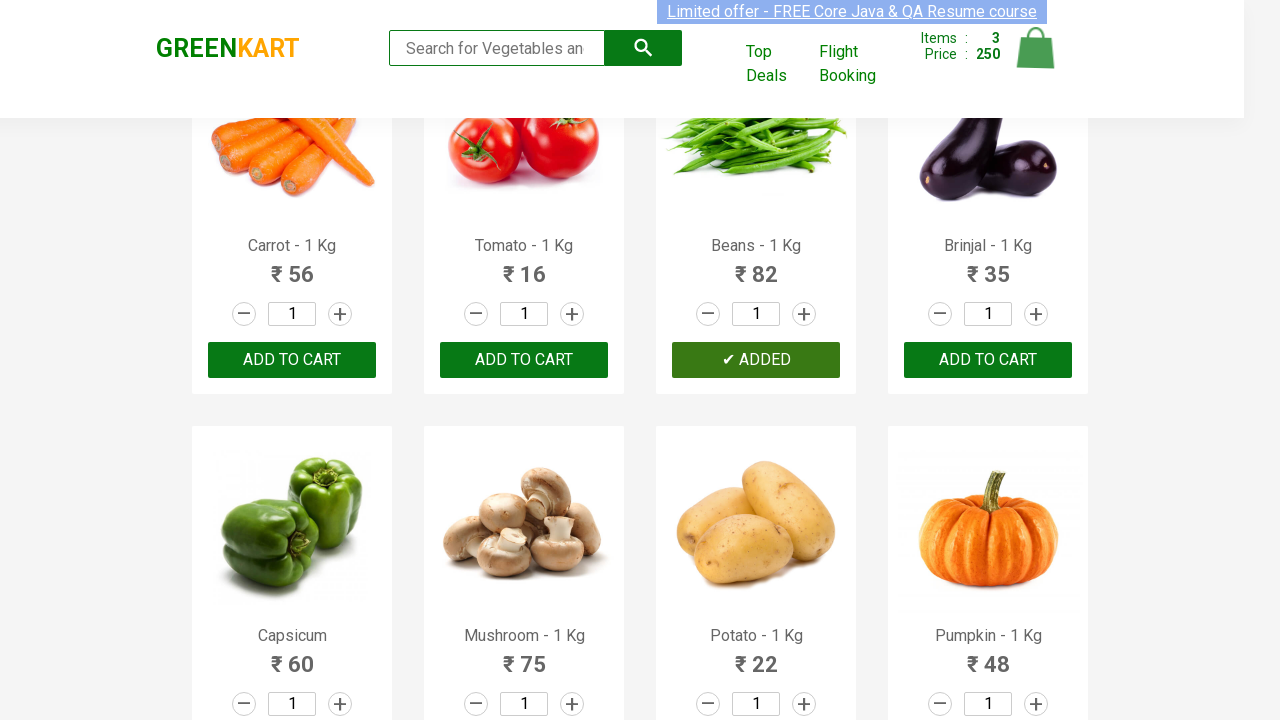

Added Potato to cart at (756, 360) on div.product-action > button >> nth=10
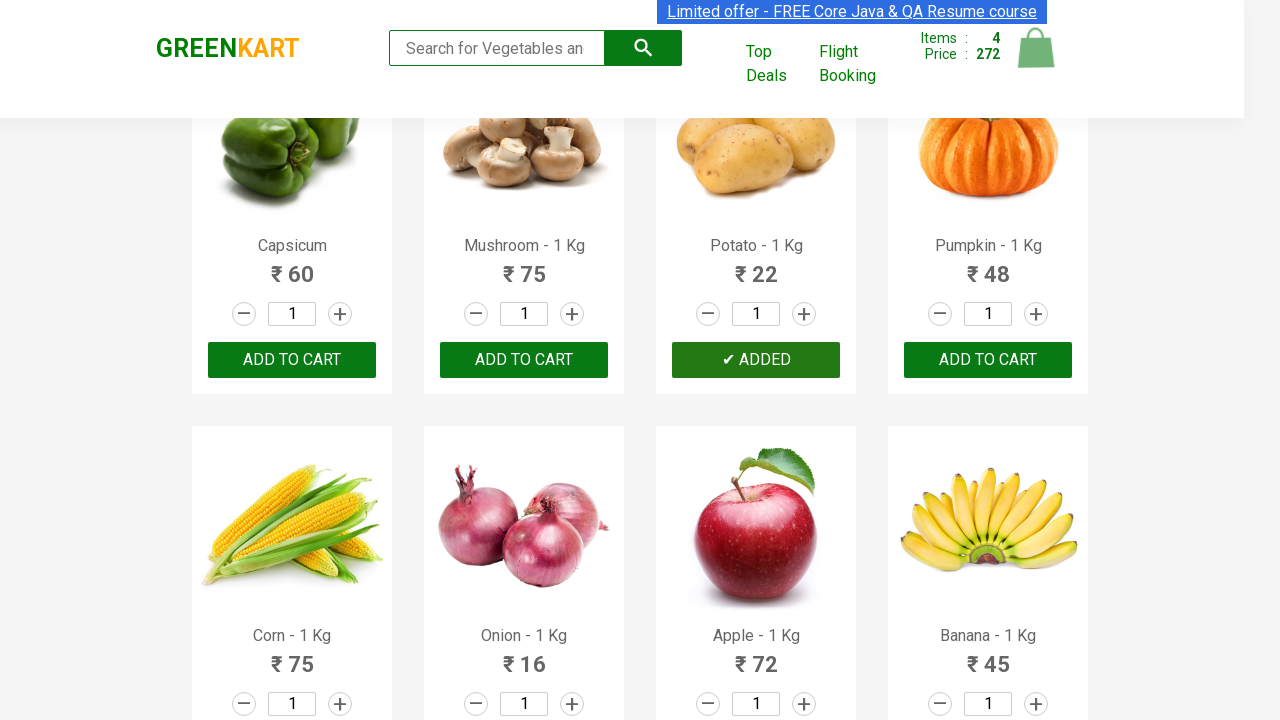

All 4 required items (Cucumber, Brocolli, Potato, Beans) have been added to cart
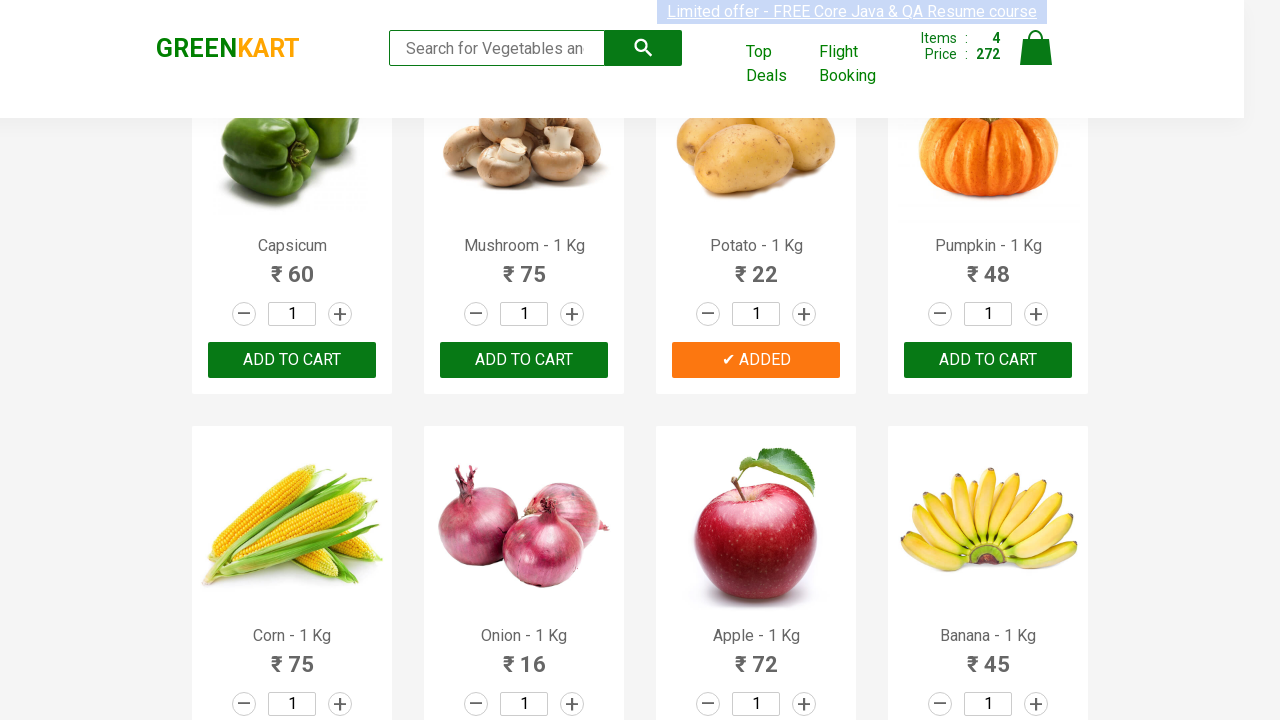

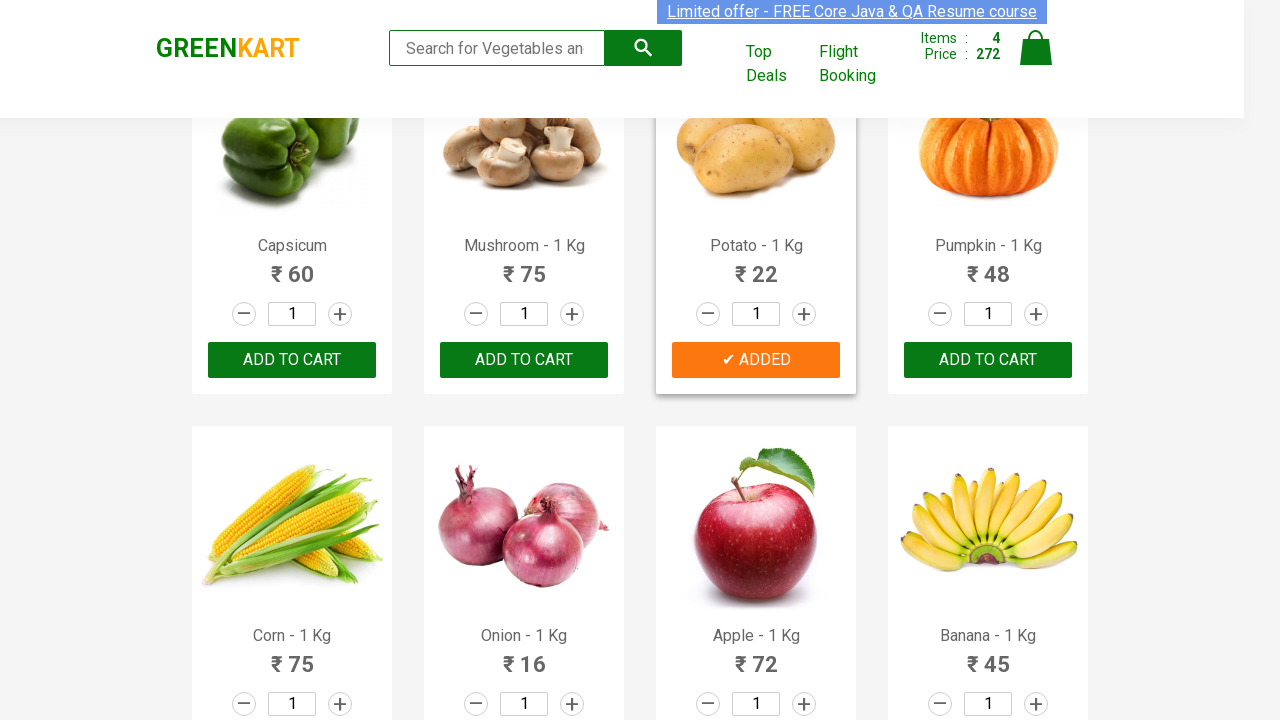